Tests searchable dropdown selection on React Semantic UI example page by selecting "Benin" from the country dropdown

Starting URL: https://react.semantic-ui.com/maximize/dropdown-example-search-selection/

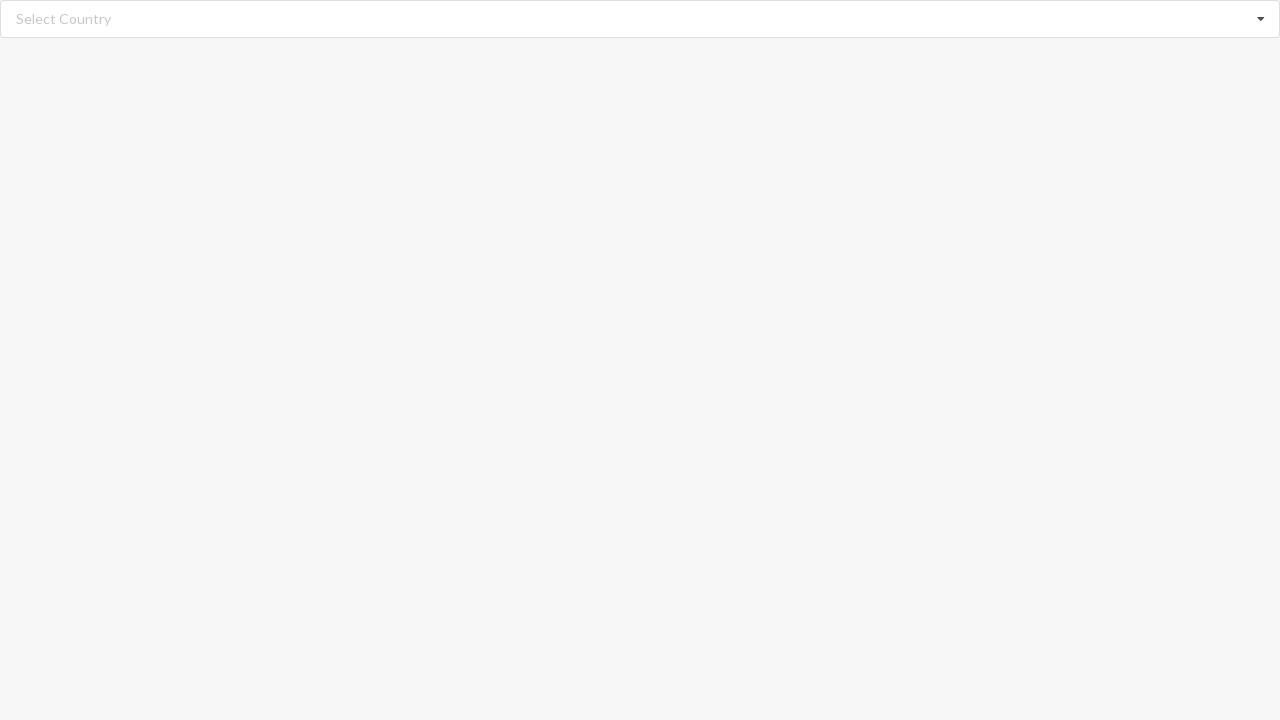

Clicked on the search dropdown to open it at (641, 19) on input.search
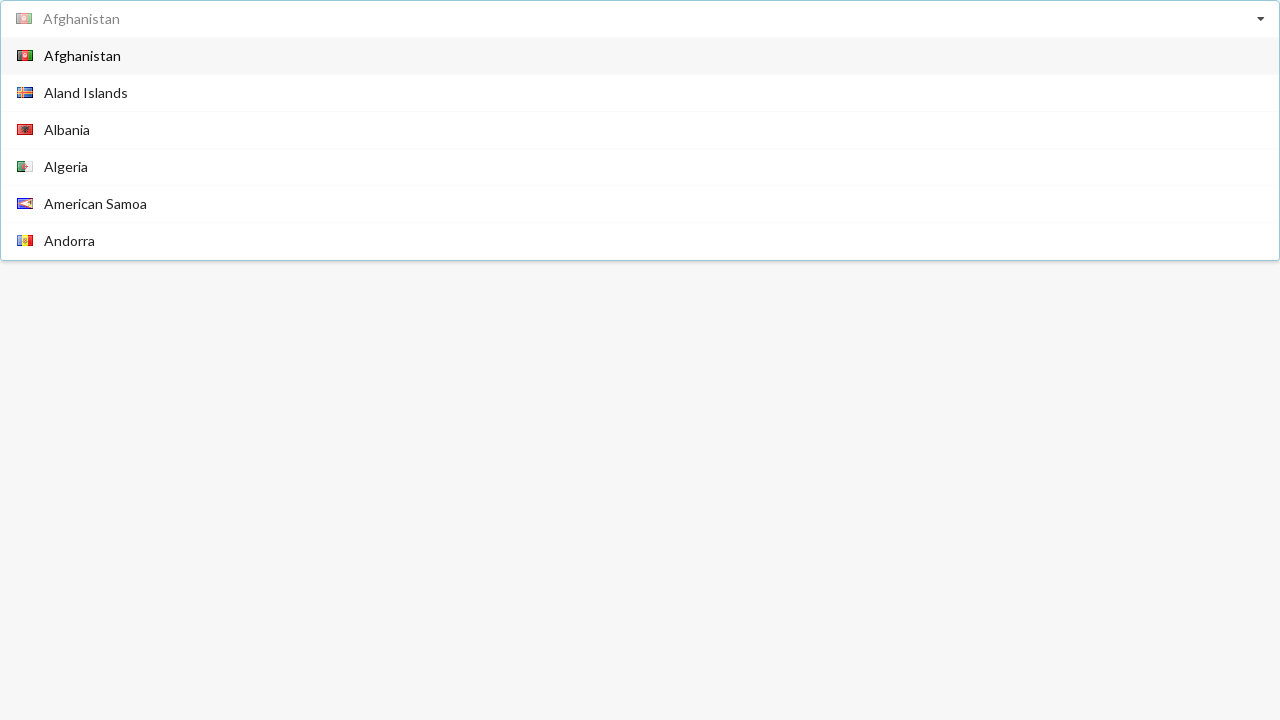

Dropdown items became visible
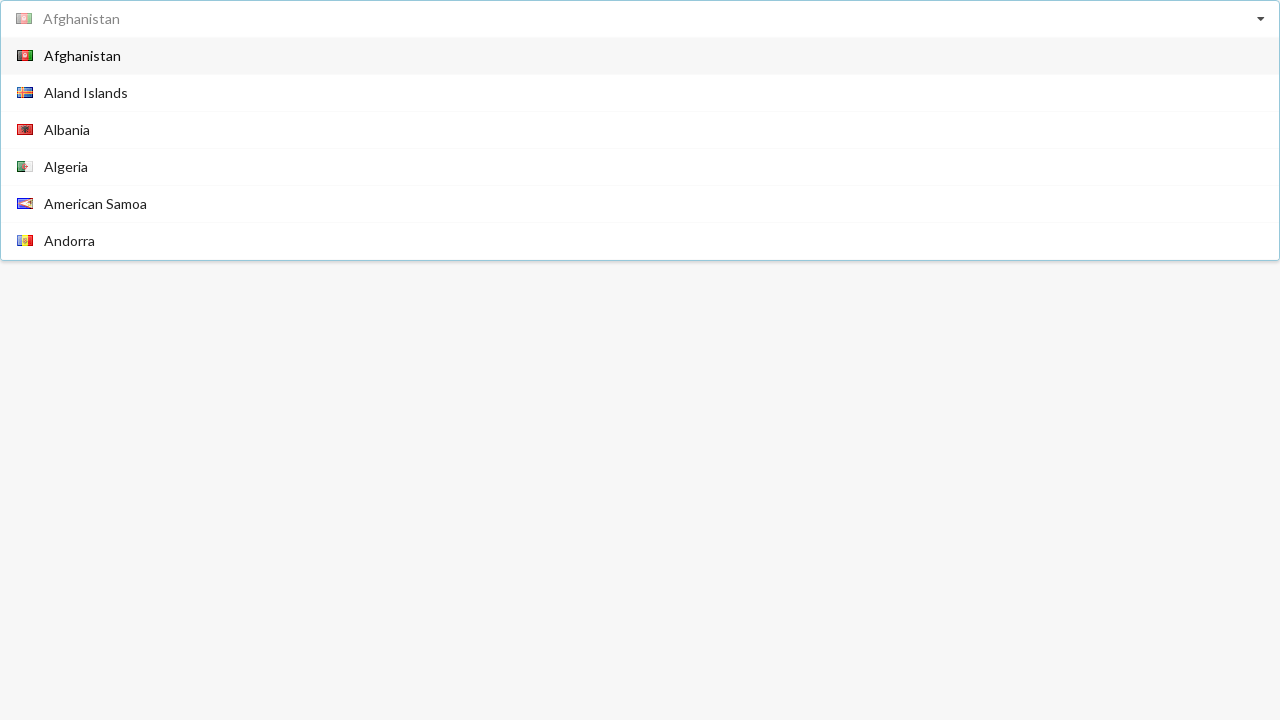

Retrieved all dropdown items
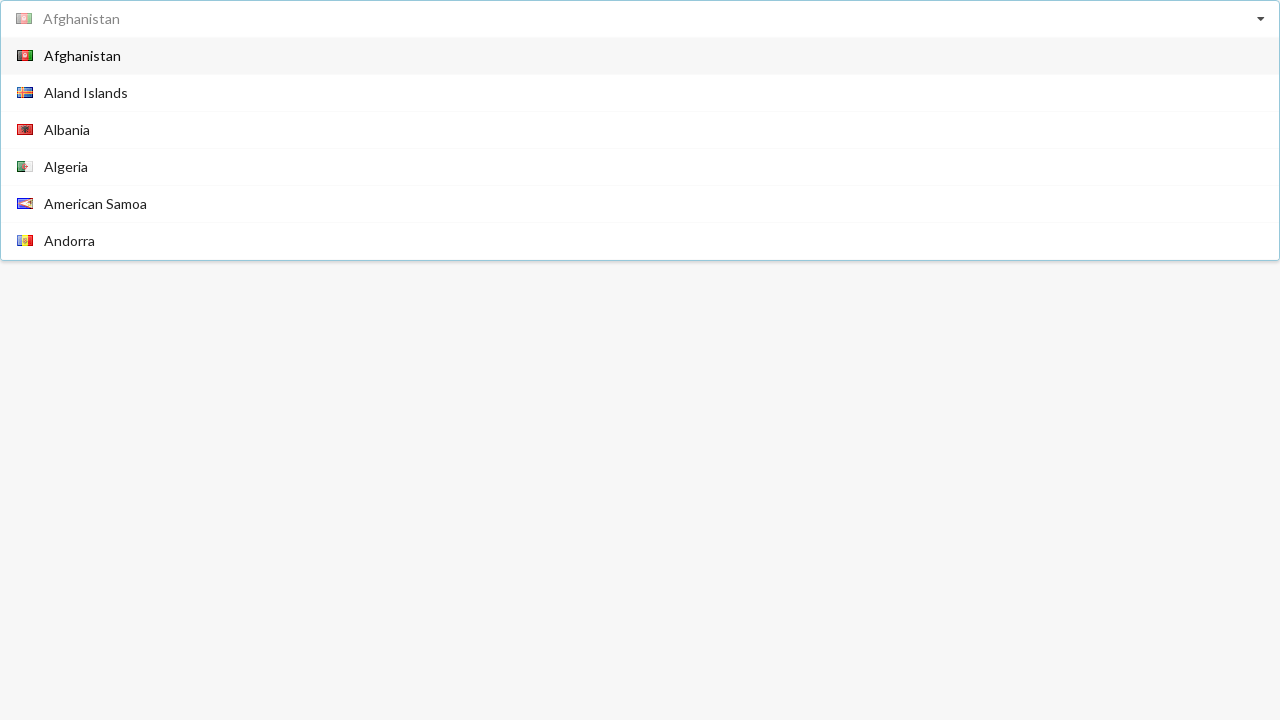

Selected 'Benin' from the dropdown options at (62, 242) on div.visible span >> nth=22
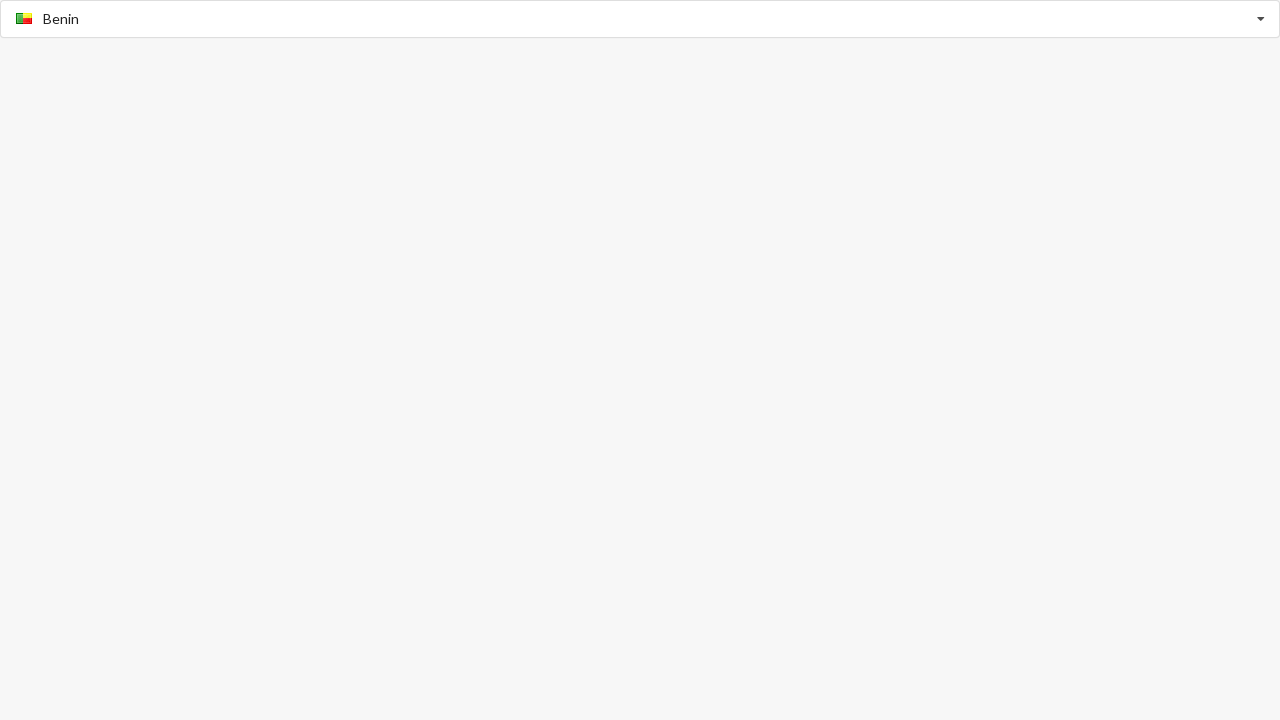

Retrieved selected dropdown value for verification
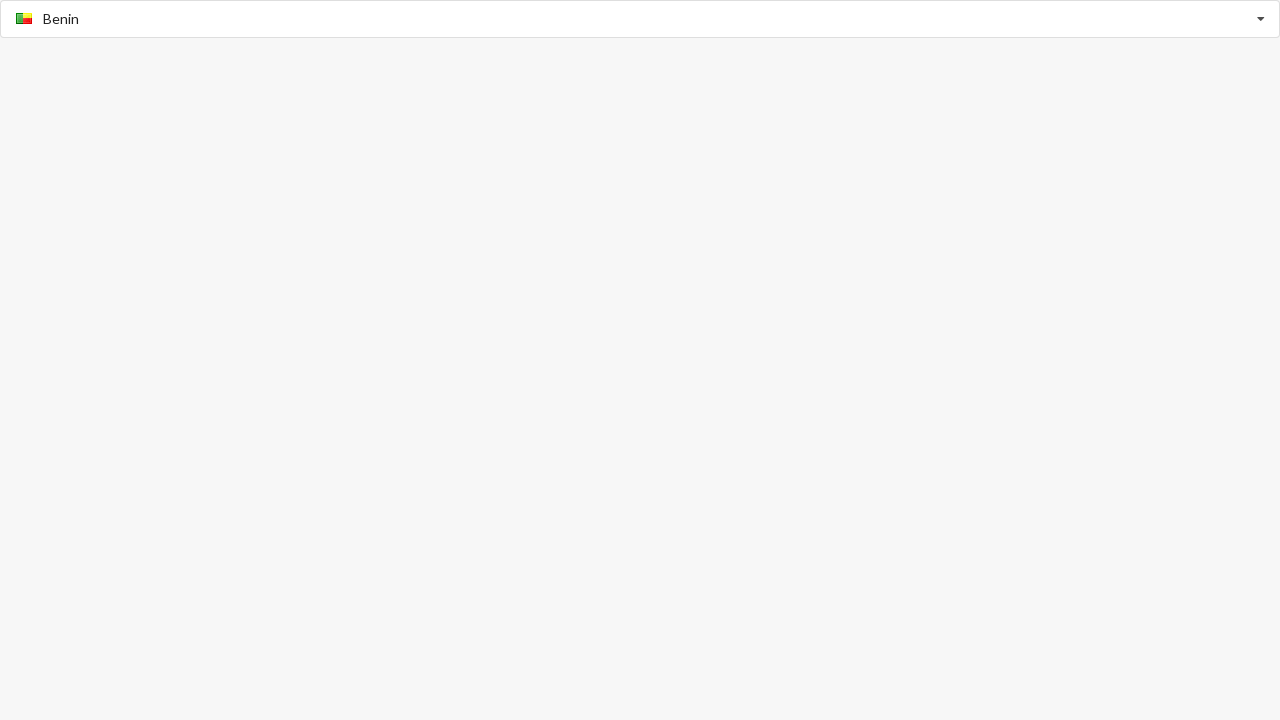

Verified that 'Benin' was successfully selected
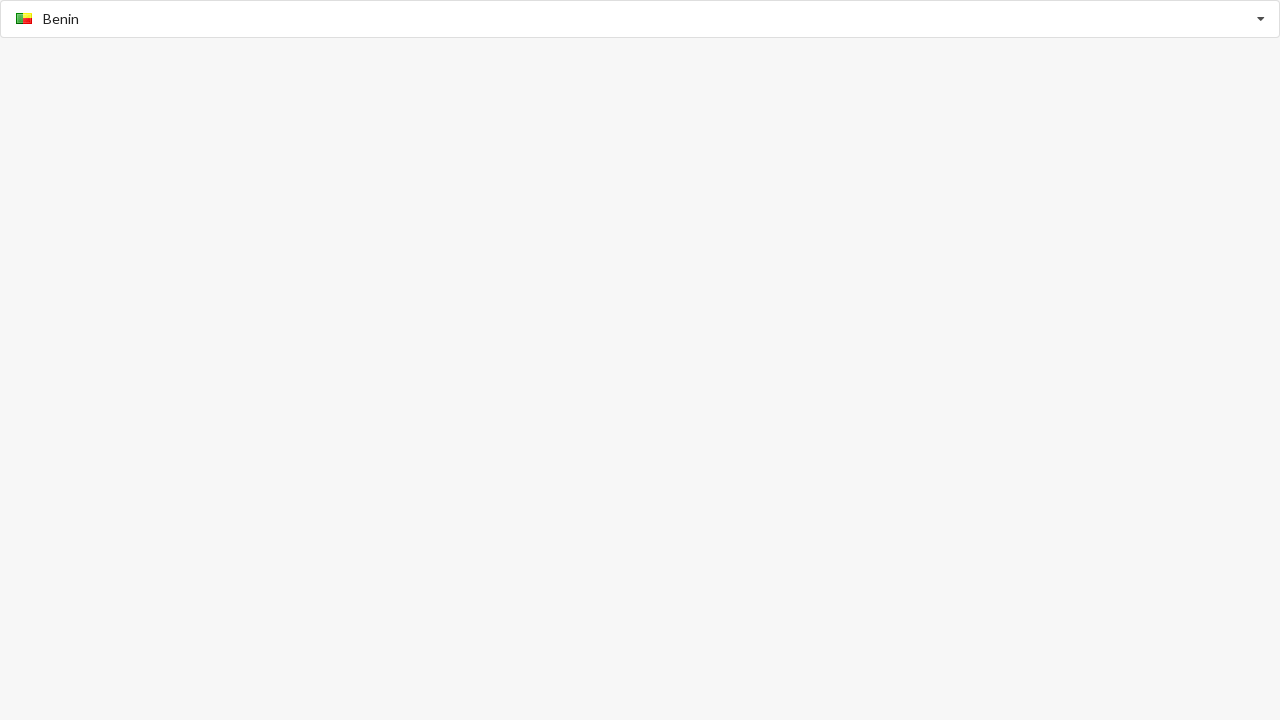

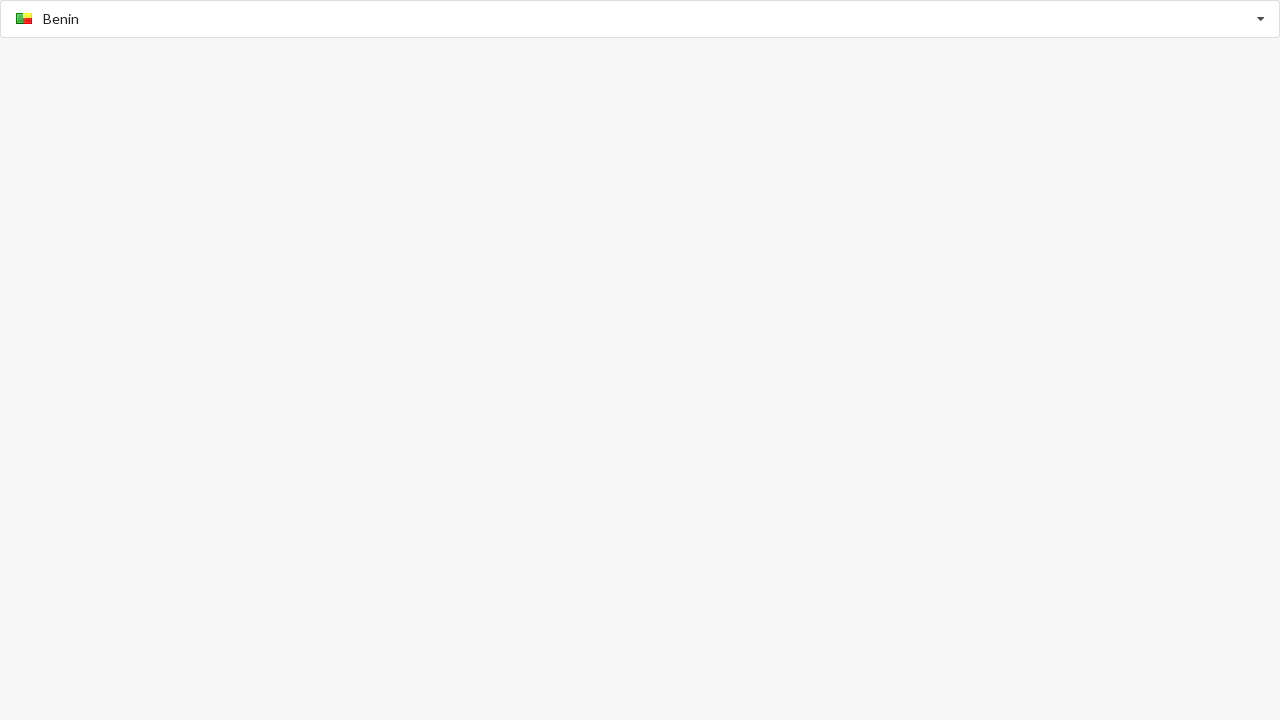